Tests a slow calculator web application by performing an addition operation (1 + 3) and verifying the result displays 4

Starting URL: https://bonigarcia.dev/selenium-webdriver-java/slow-calculator.html

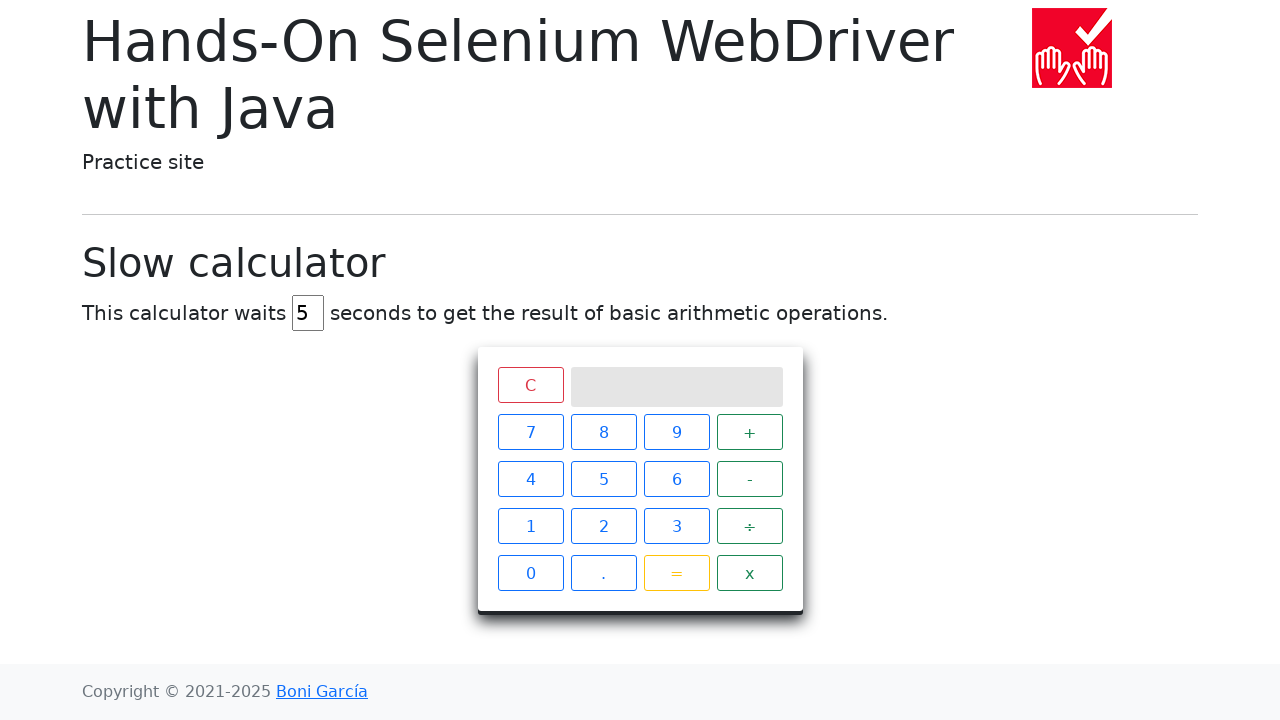

Navigated to slow calculator application
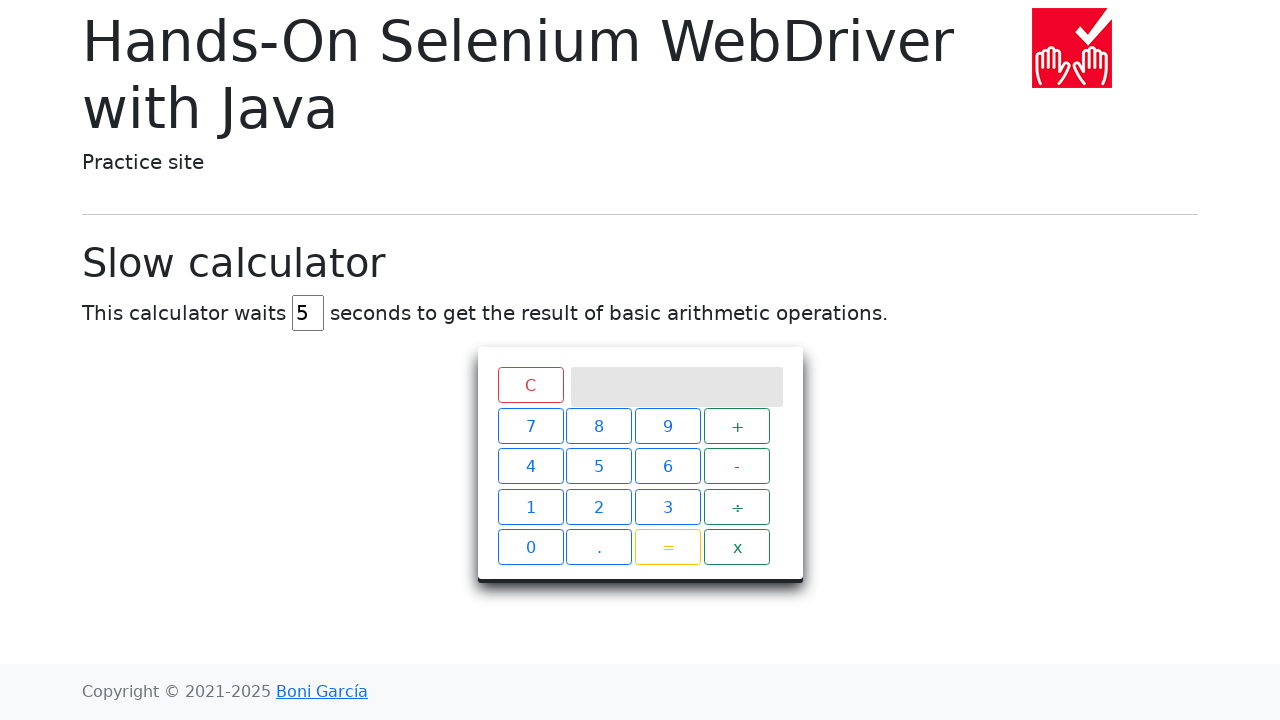

Clicked button '1' at (530, 526) on xpath=//span[text()='1']
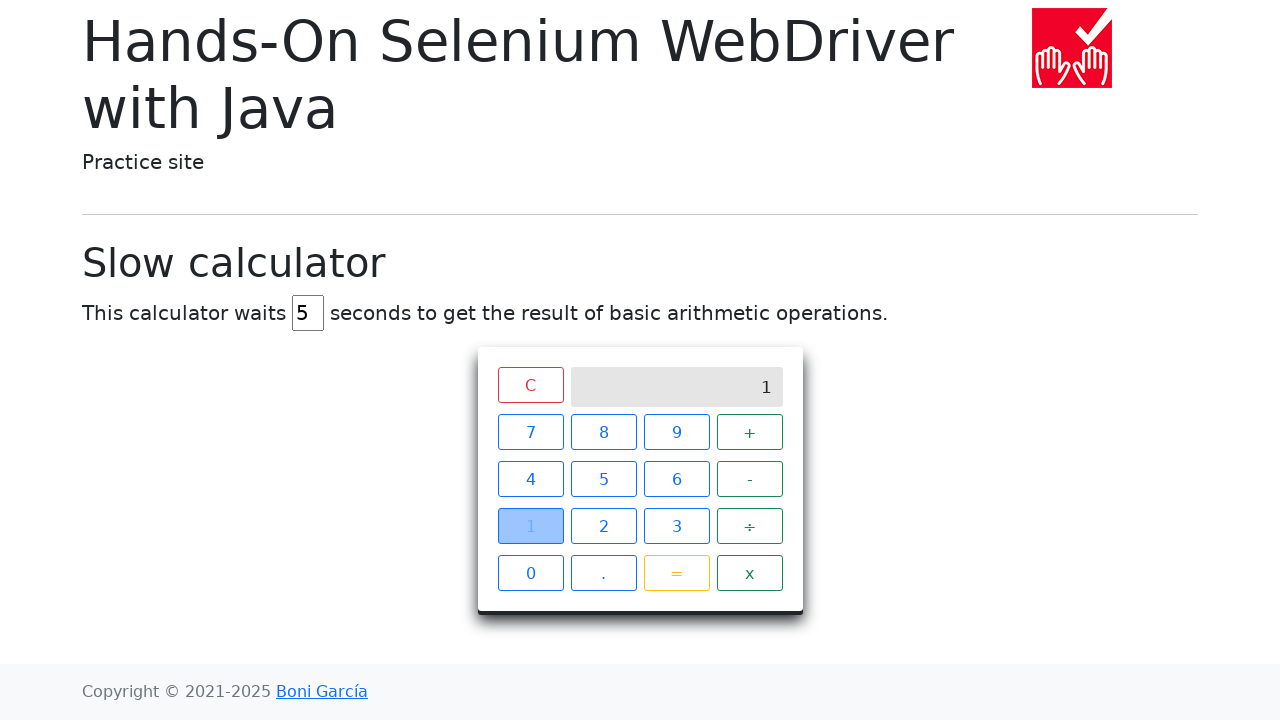

Clicked button '+' at (750, 432) on xpath=//span[text()='+']
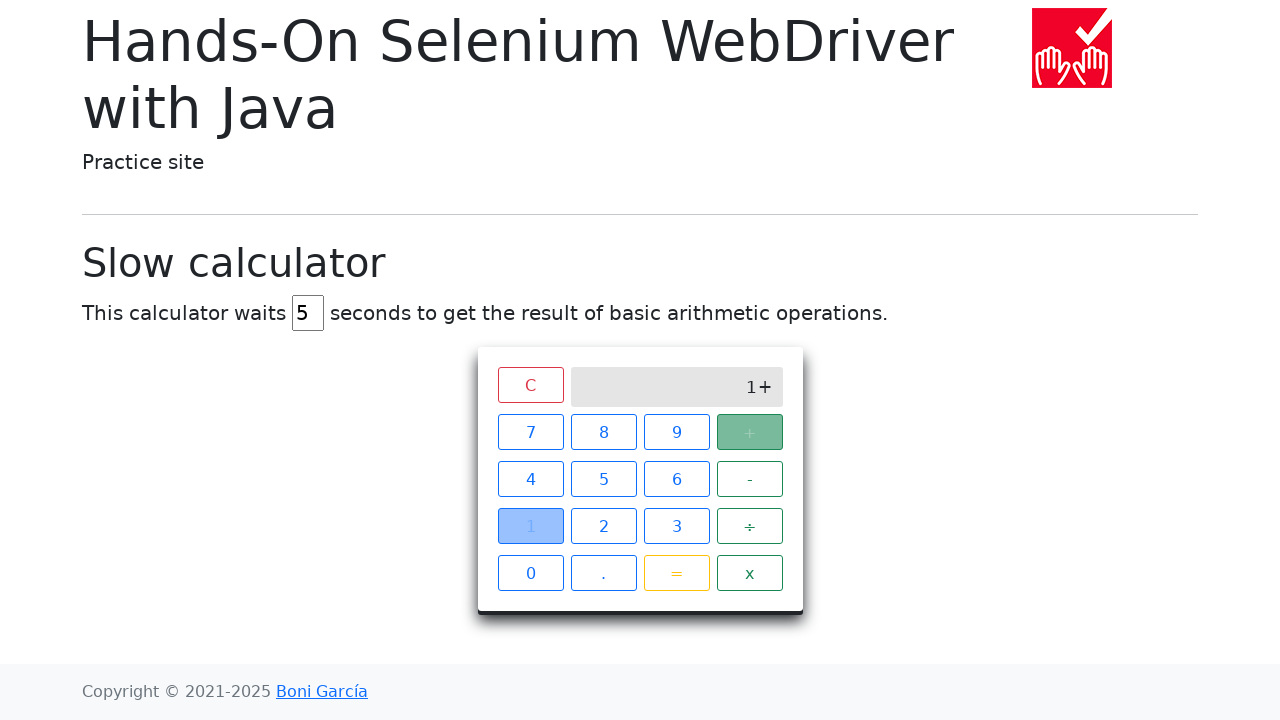

Clicked button '3' at (676, 526) on xpath=//span[text()='3']
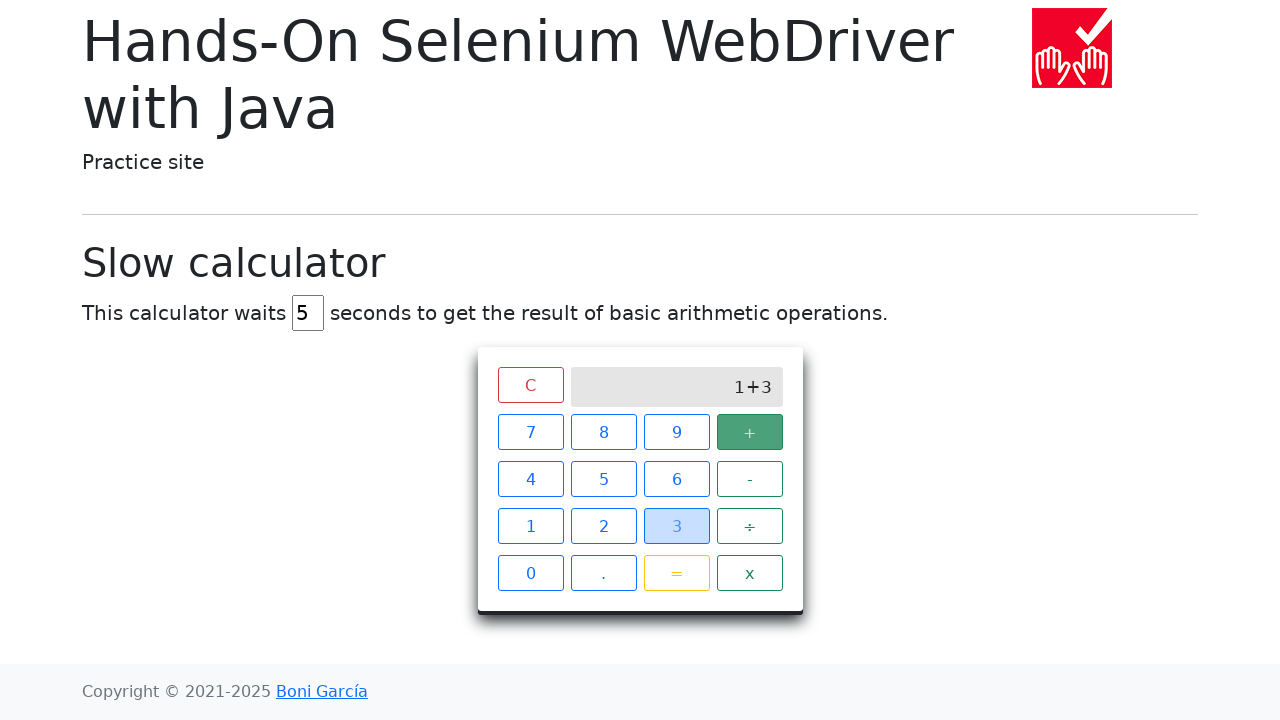

Clicked button '=' at (676, 573) on xpath=//span[text()='=']
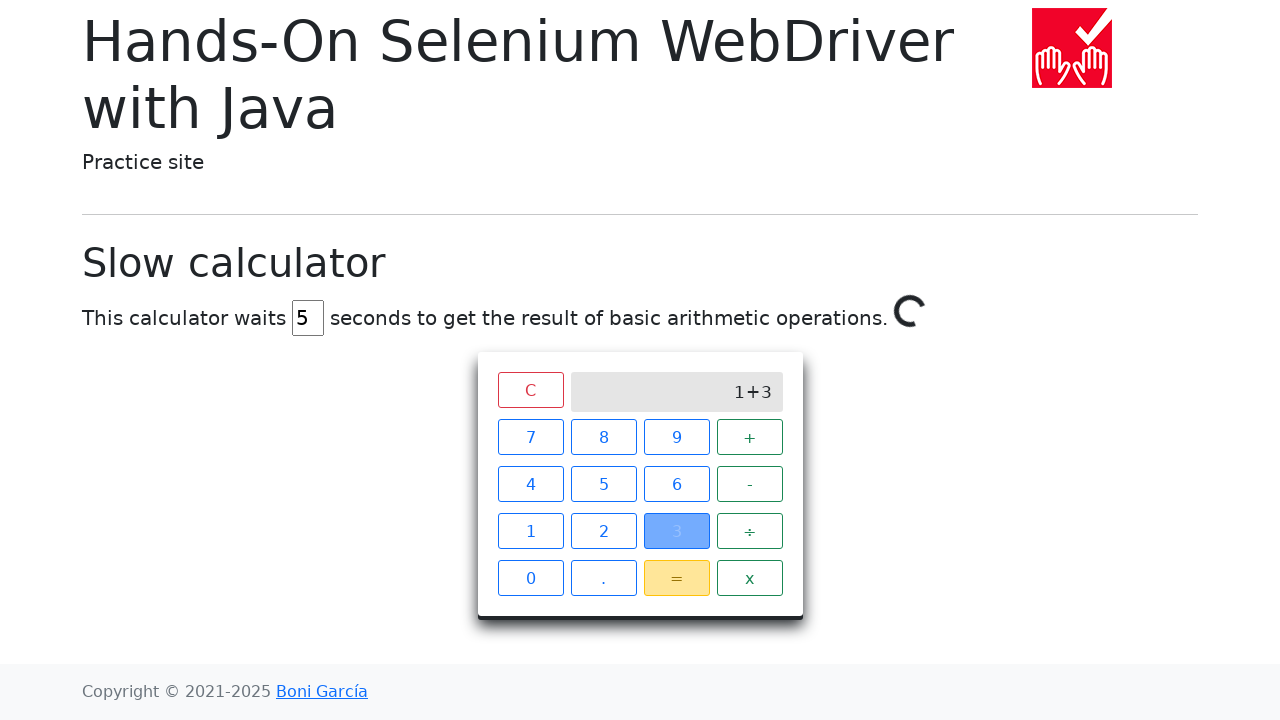

Result '4' displayed on calculator screen
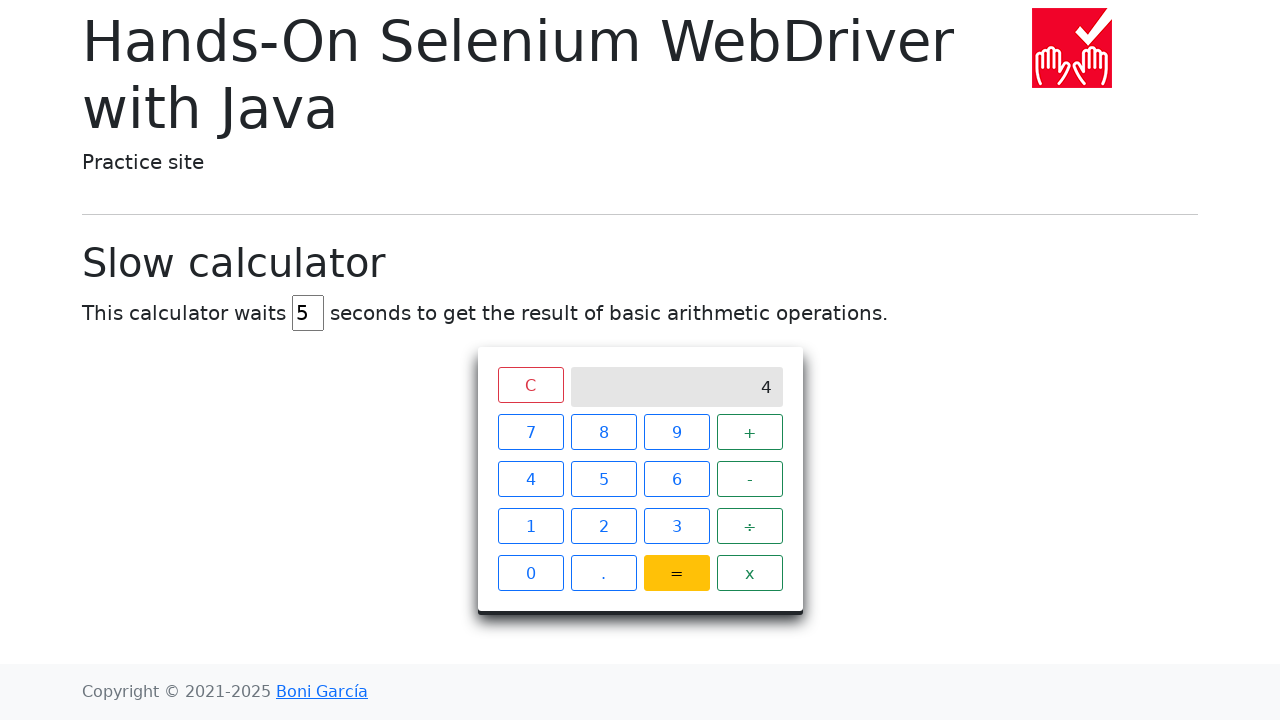

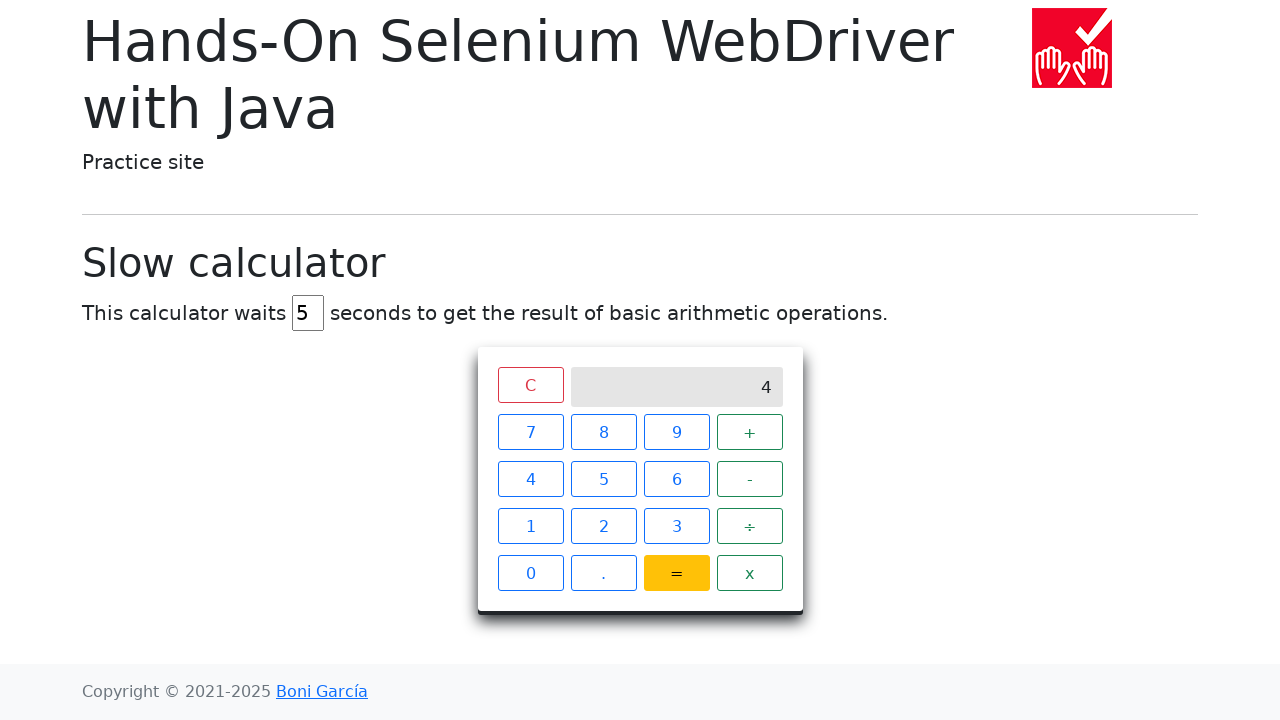